Tests that clicking the 301 status code link returns the correct HTTP 301 response

Starting URL: http://the-internet.herokuapp.com/status_codes

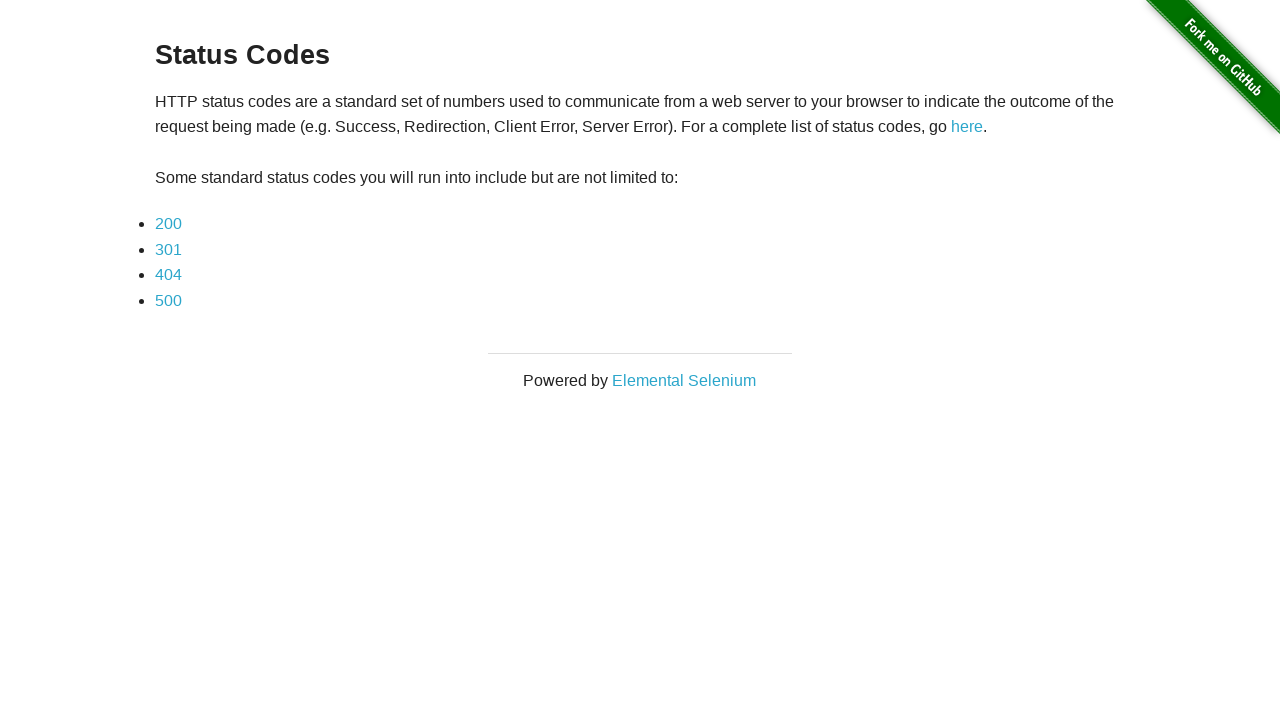

Navigated to status codes page
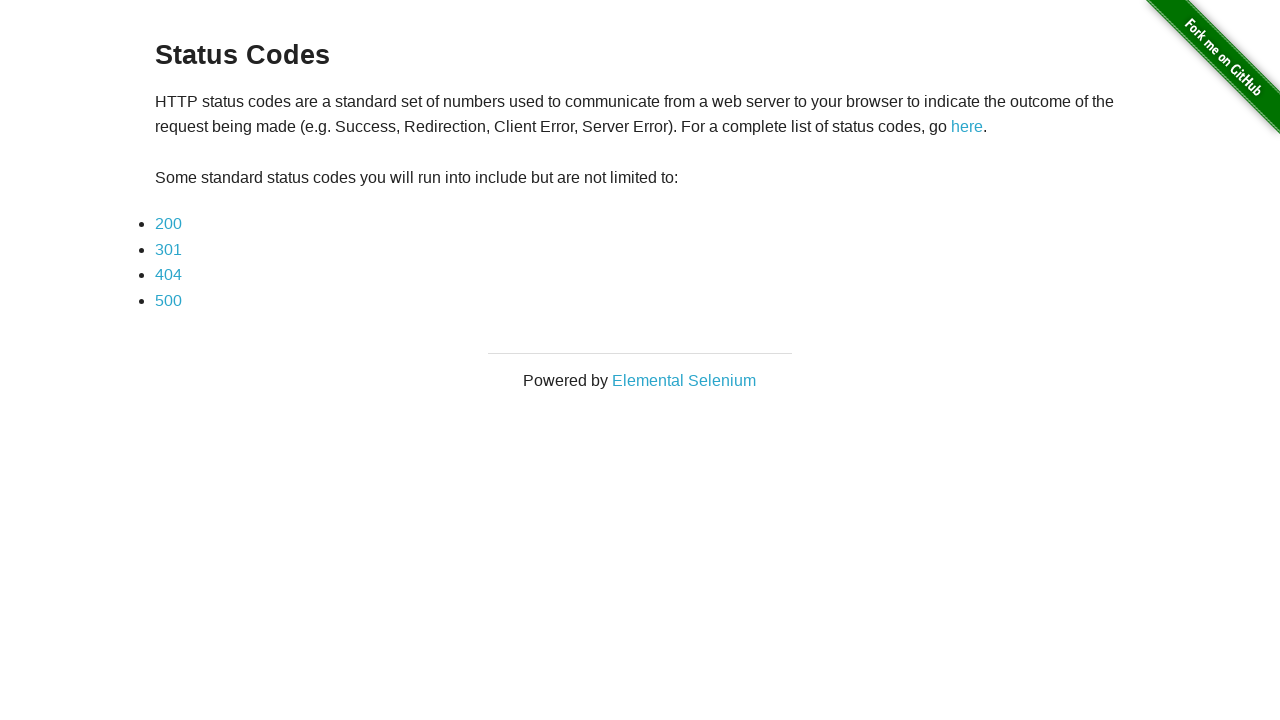

Clicked on 301 status code link at (168, 249) on text=301
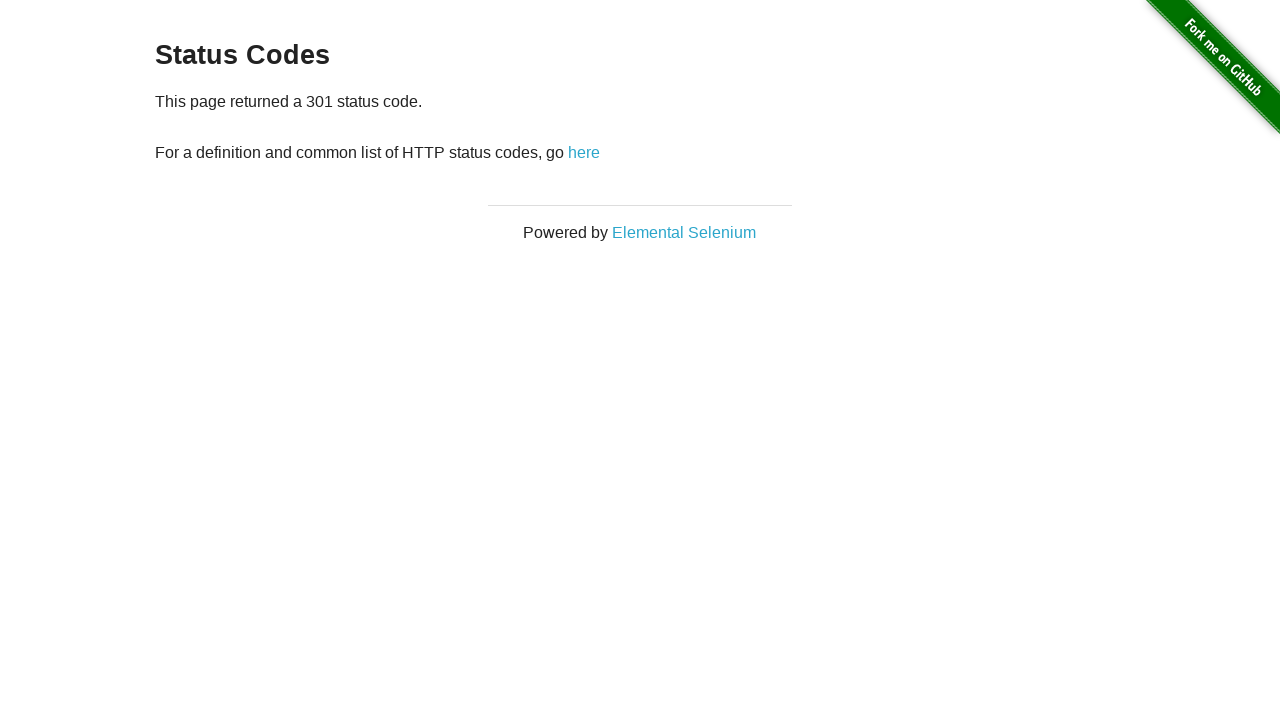

Captured HTTP response for 301 link
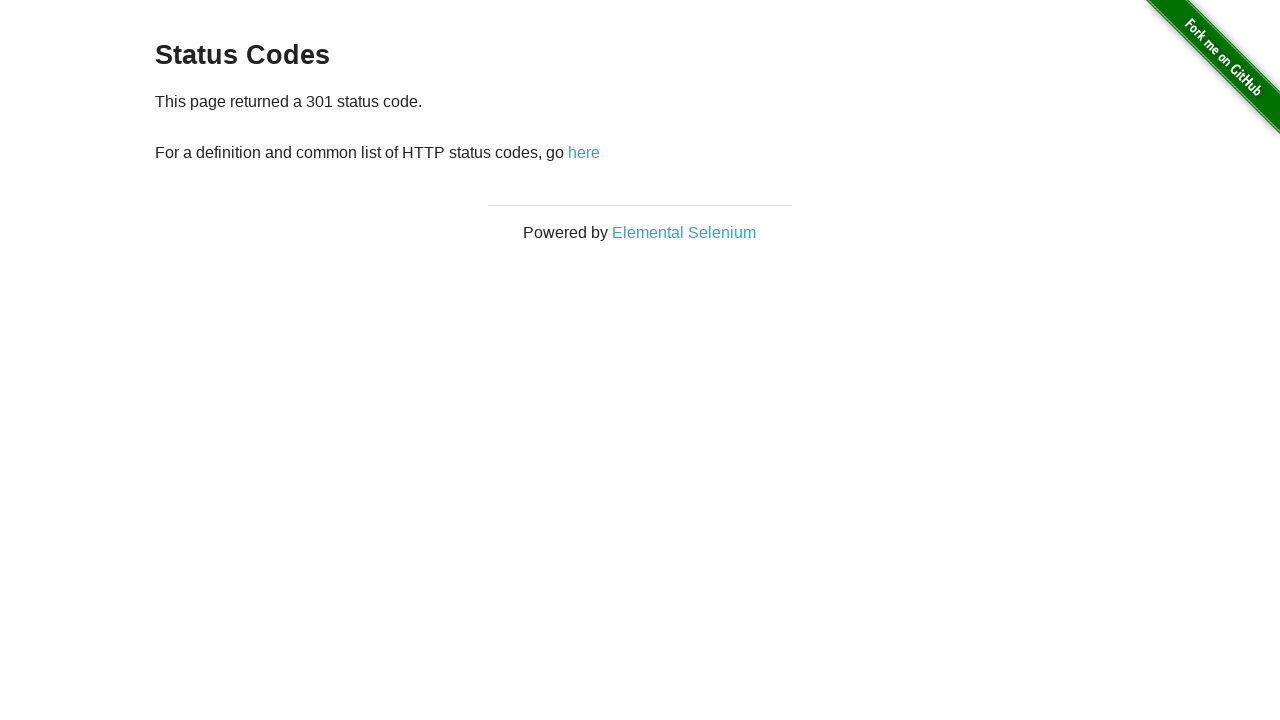

Asserted that HTTP 301 status code was returned
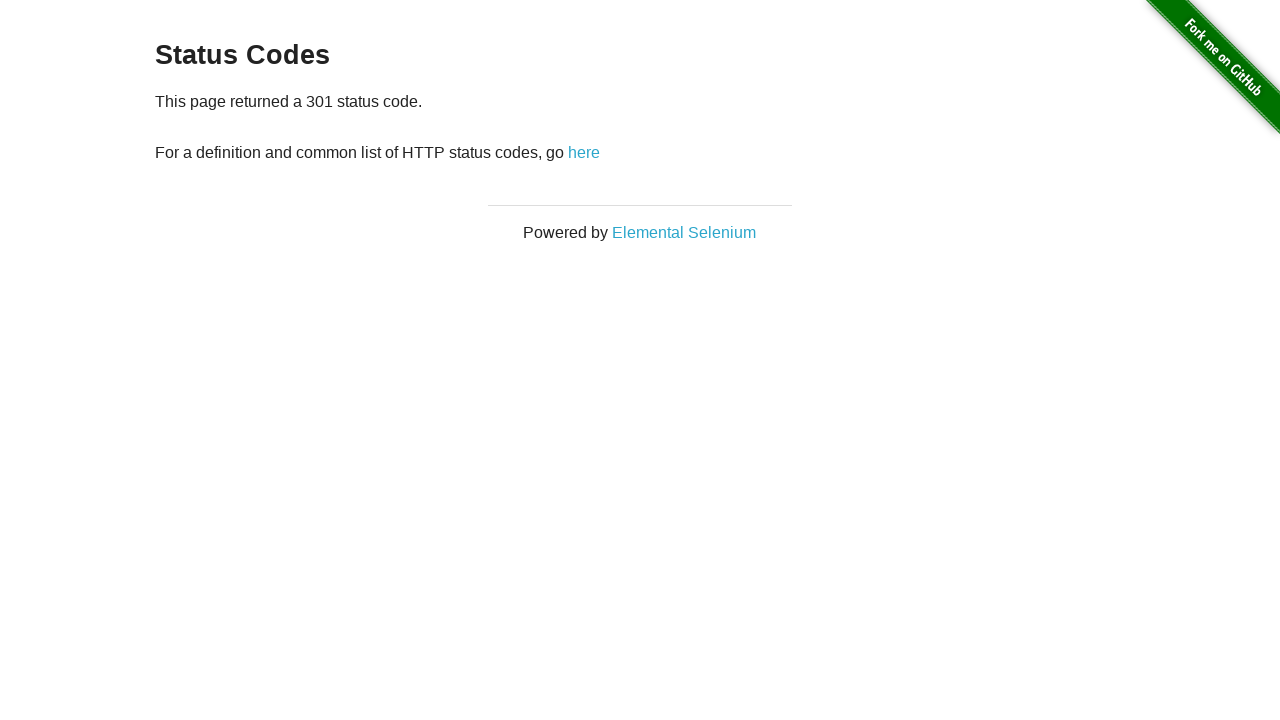

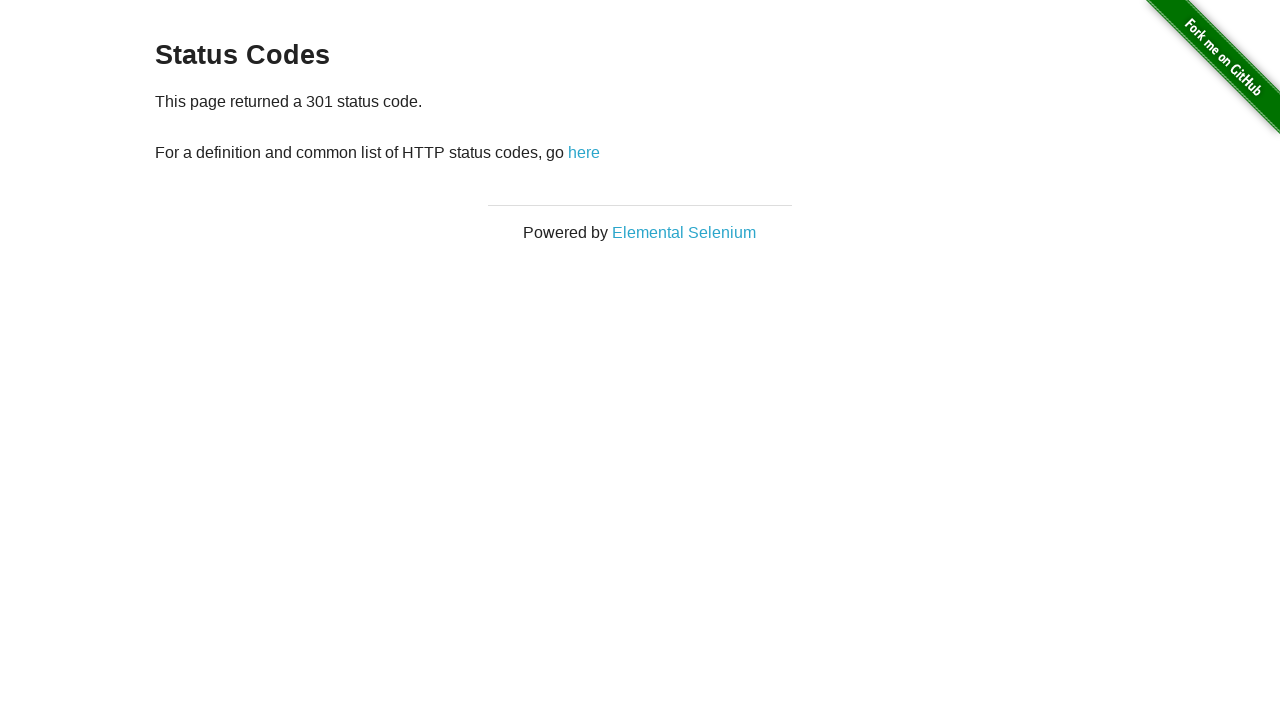